Tests JavaScript alert handling by clicking a button that triggers an alert and accepting it

Starting URL: http://the-internet.herokuapp.com/javascript_alerts

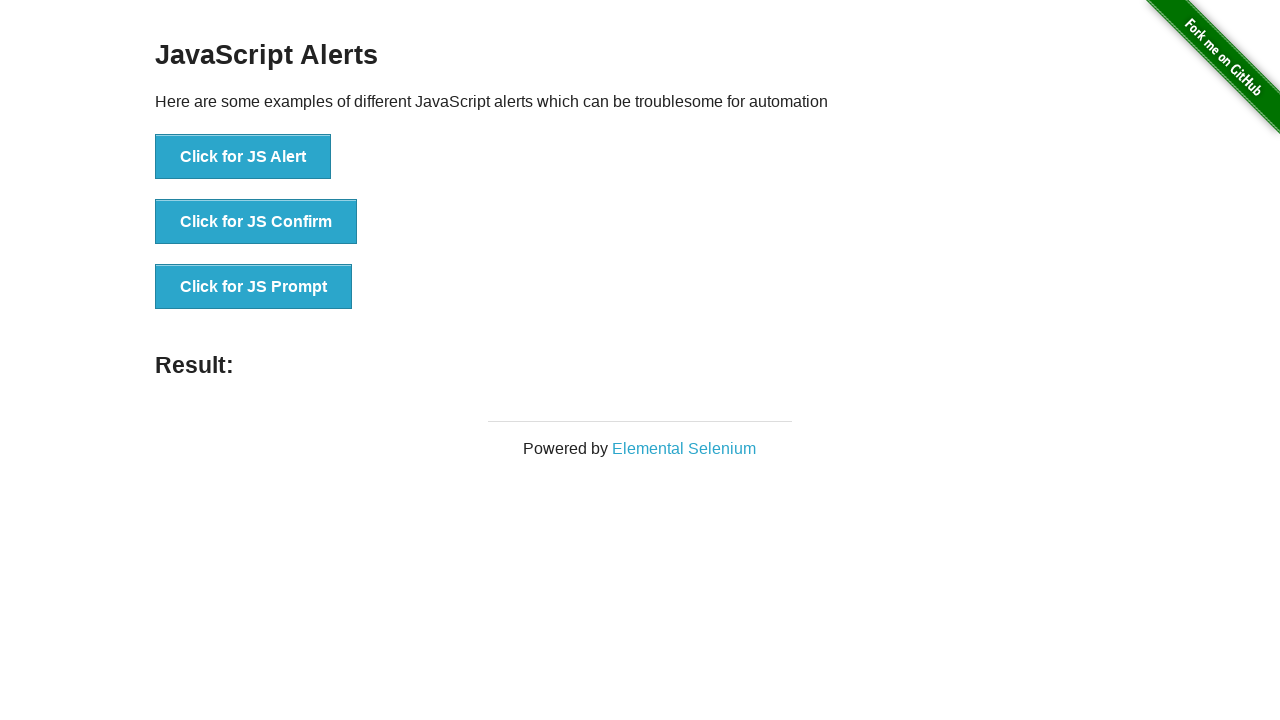

Set up dialog handler to accept JavaScript alerts
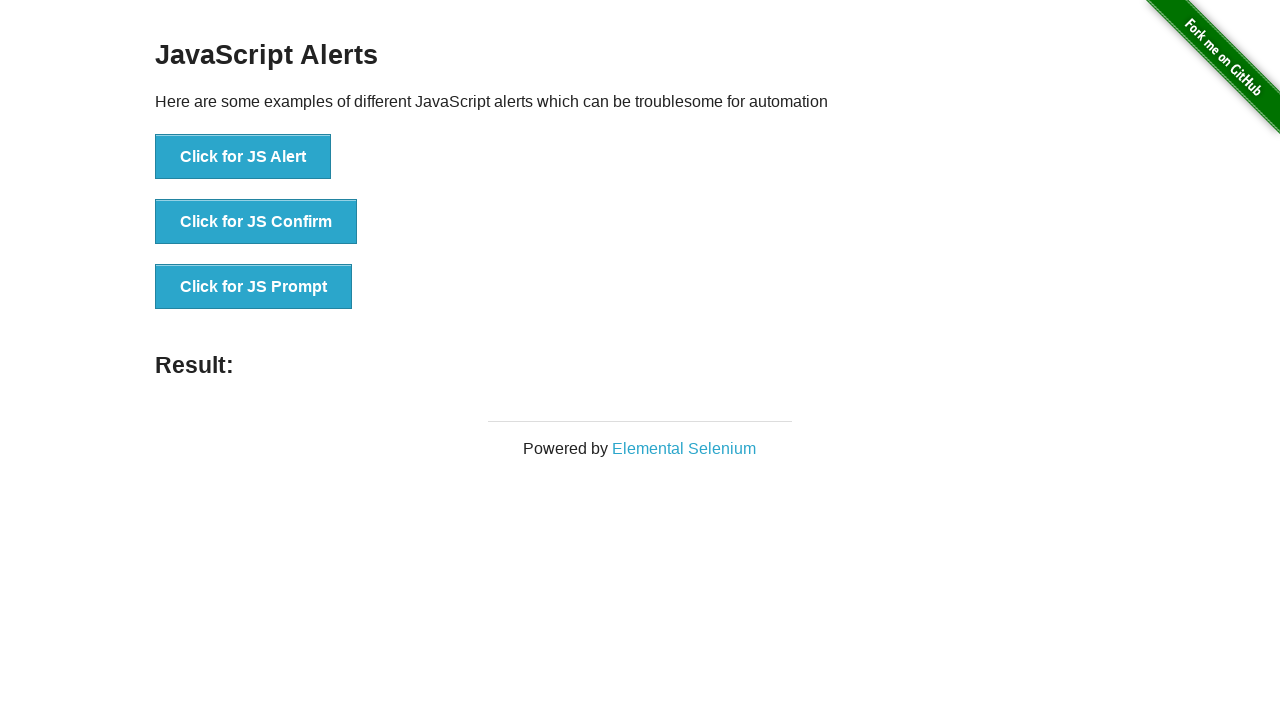

Clicked button to trigger JavaScript alert at (243, 157) on button[onclick='jsAlert()']
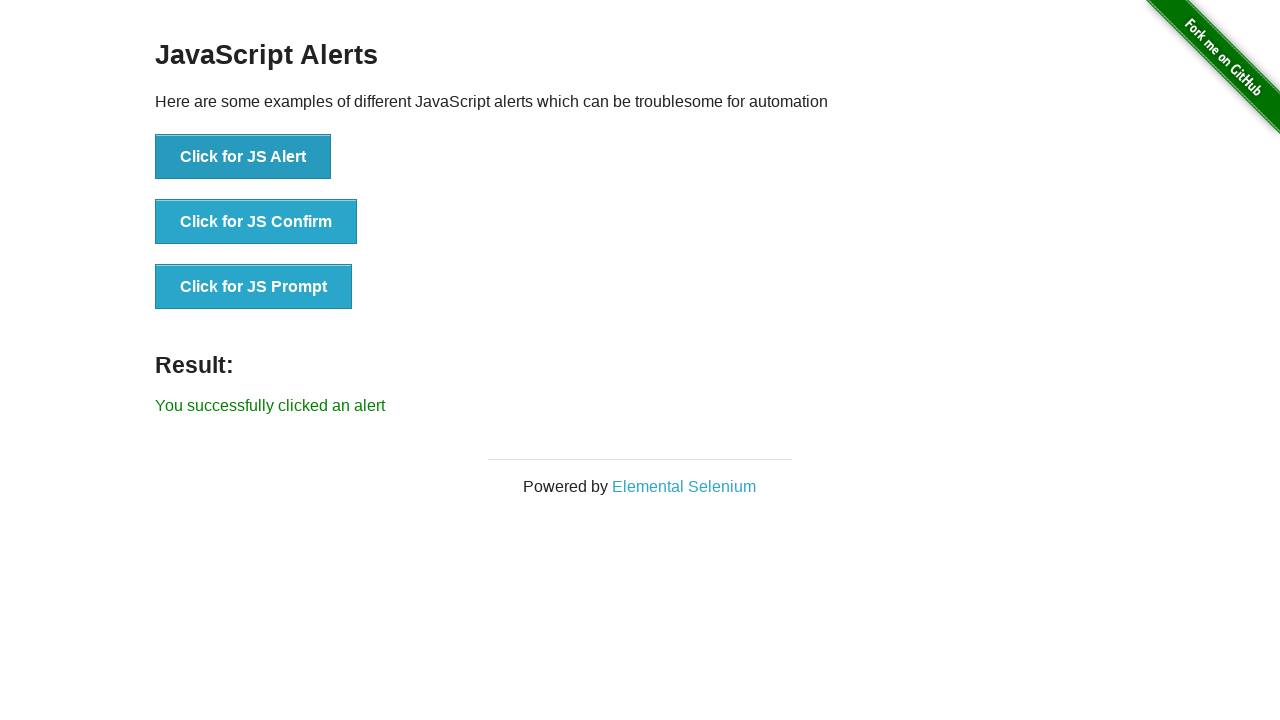

Waited for alert dialog to be processed and accepted
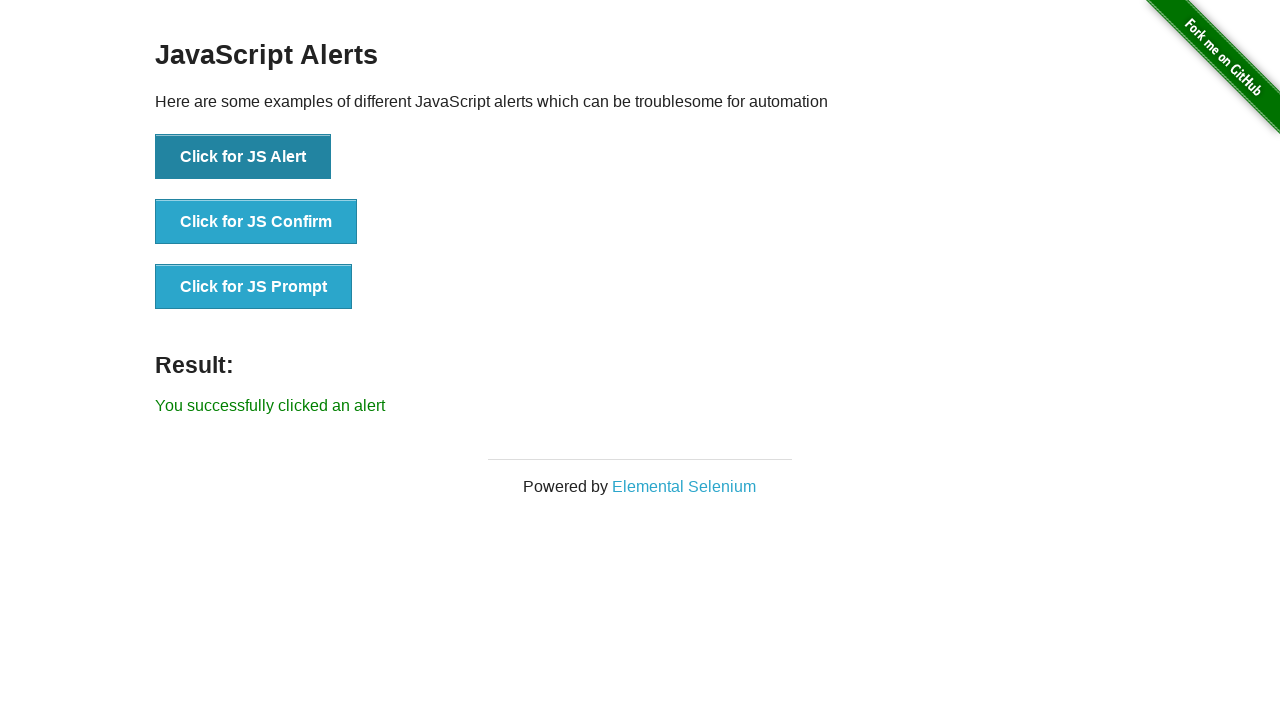

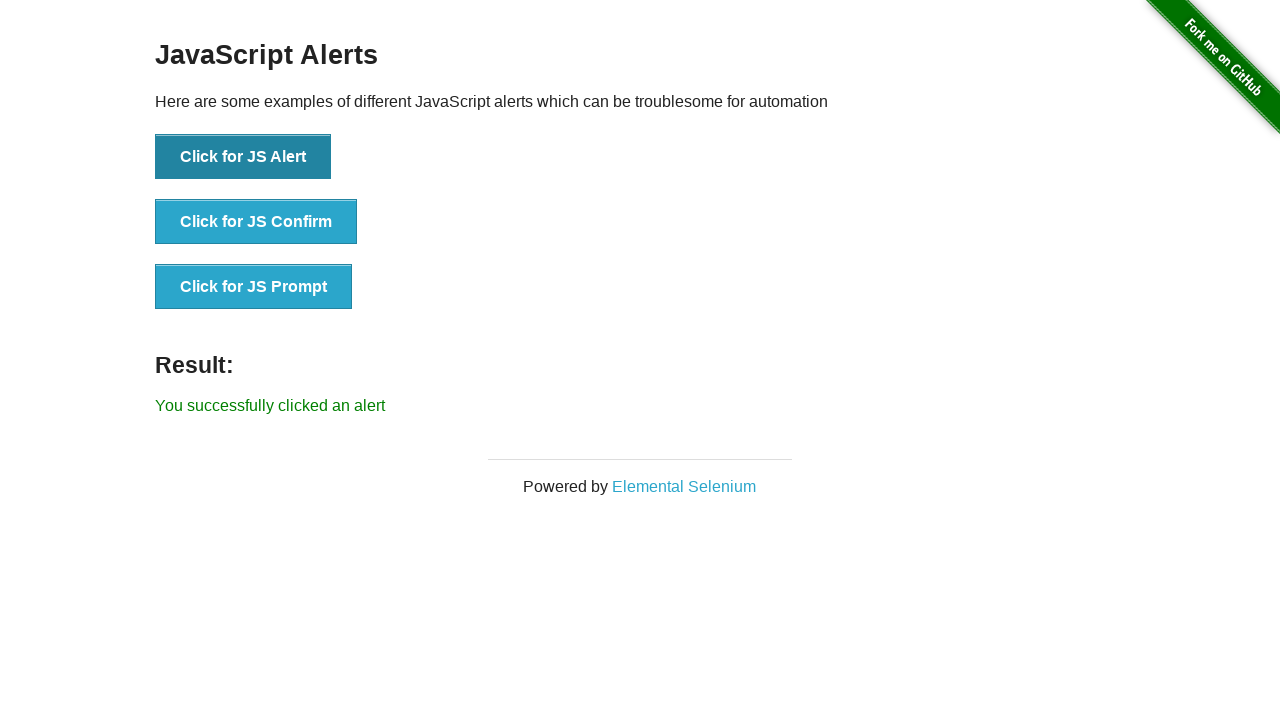